Tests the date picker widget by clicking on the datepicker input, navigating through months until reaching August, and selecting a specific day (the code shows day "25" defined but clicks on "10").

Starting URL: https://testautomationpractice.blogspot.com/

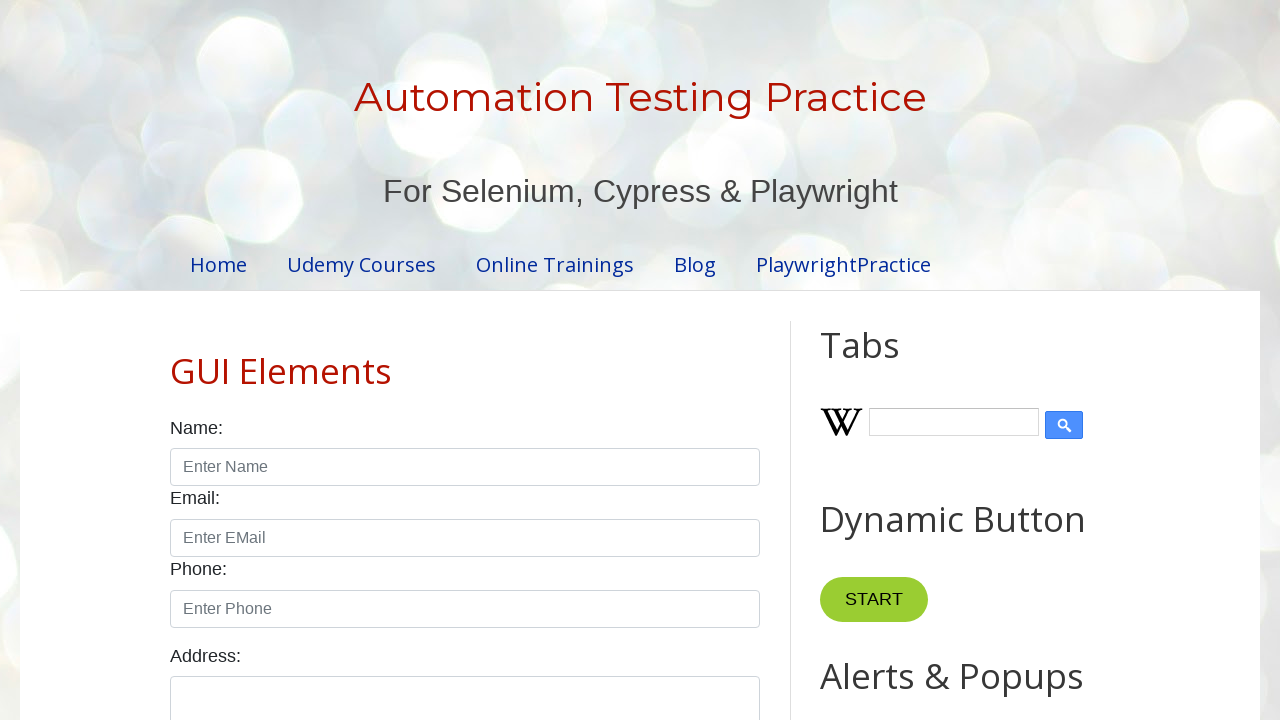

Clicked on datepicker input to open calendar widget at (515, 360) on input#datepicker
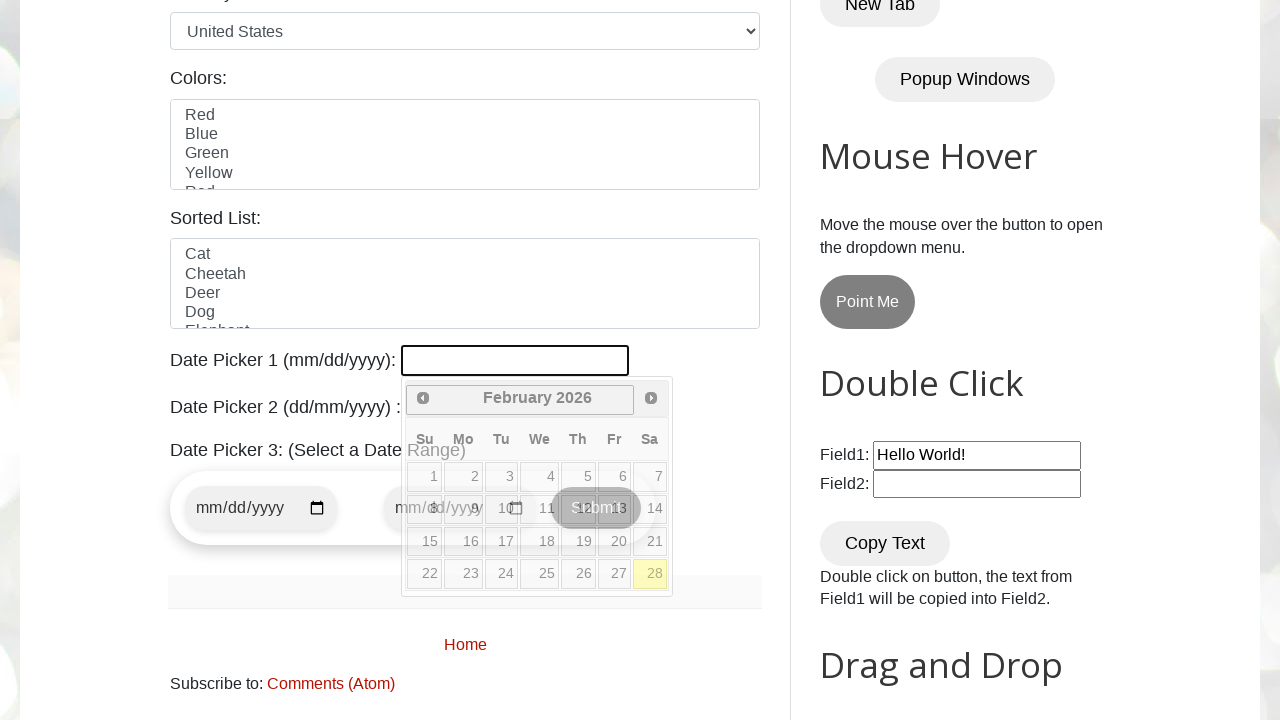

Datepicker calendar loaded and is visible
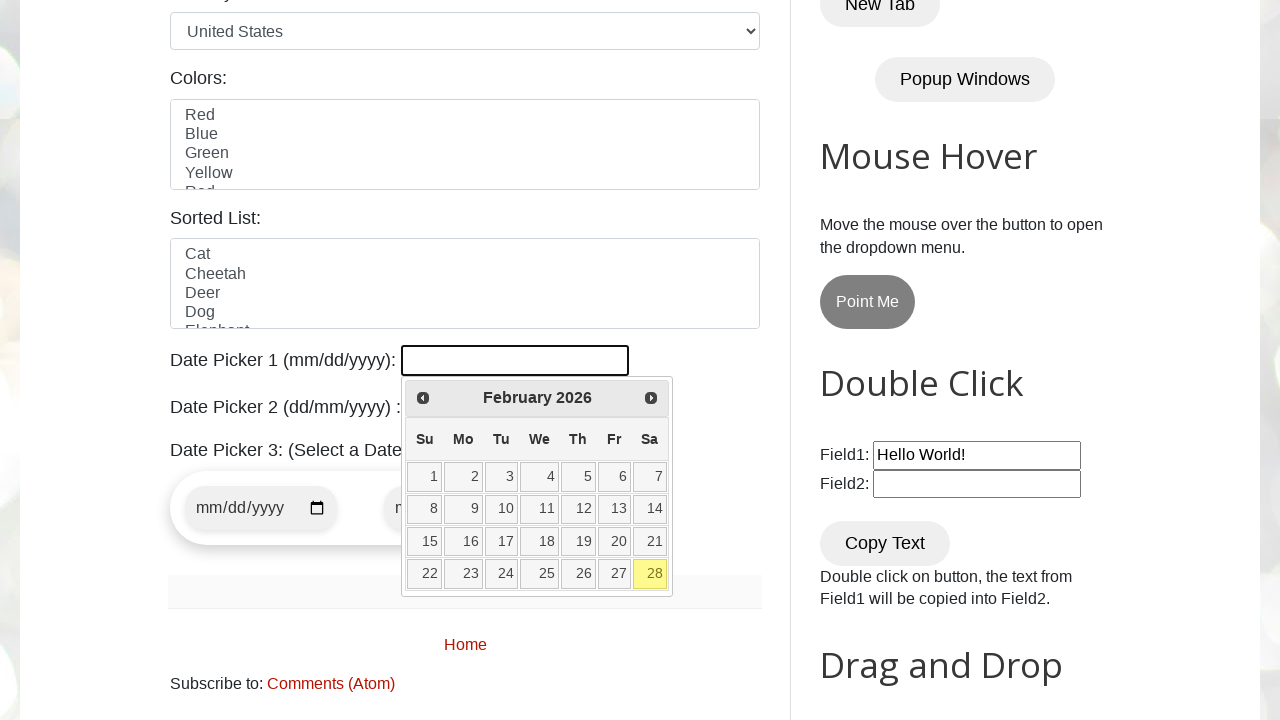

Clicked next month button to navigate towards August (currently on February) at (651, 398) on span.ui-icon-circle-triangle-e
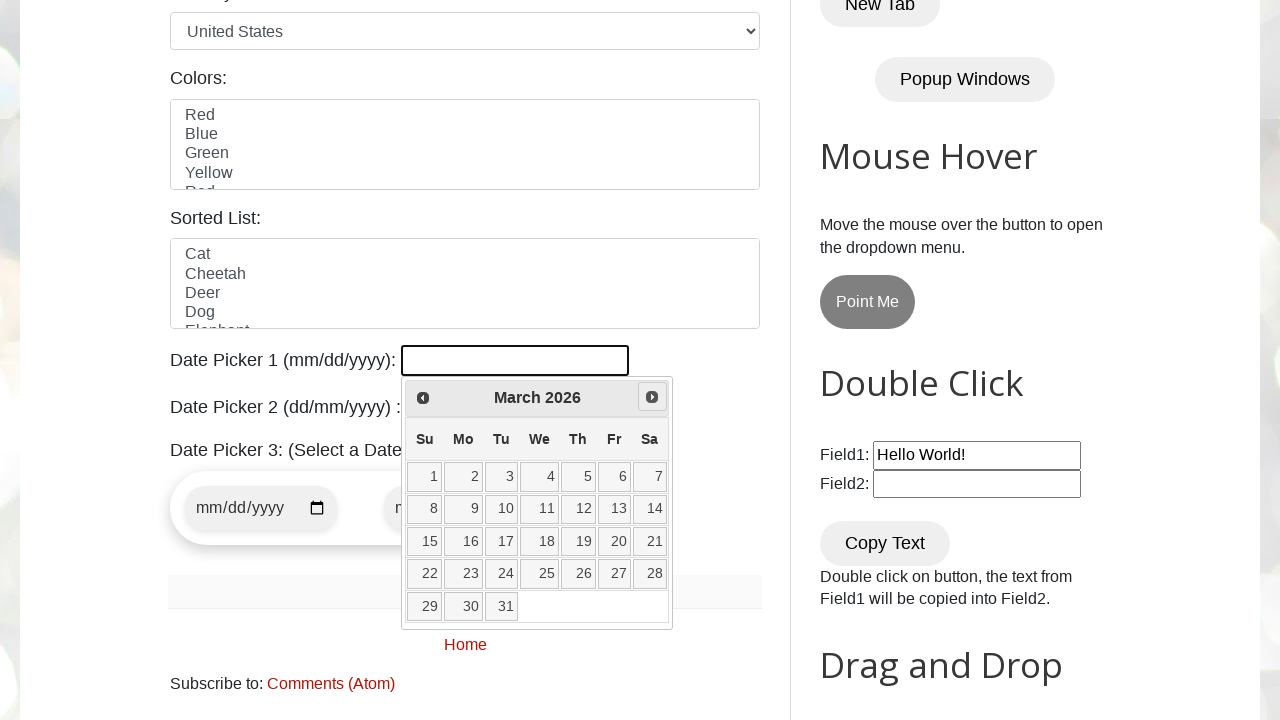

Waited for calendar to update after month navigation
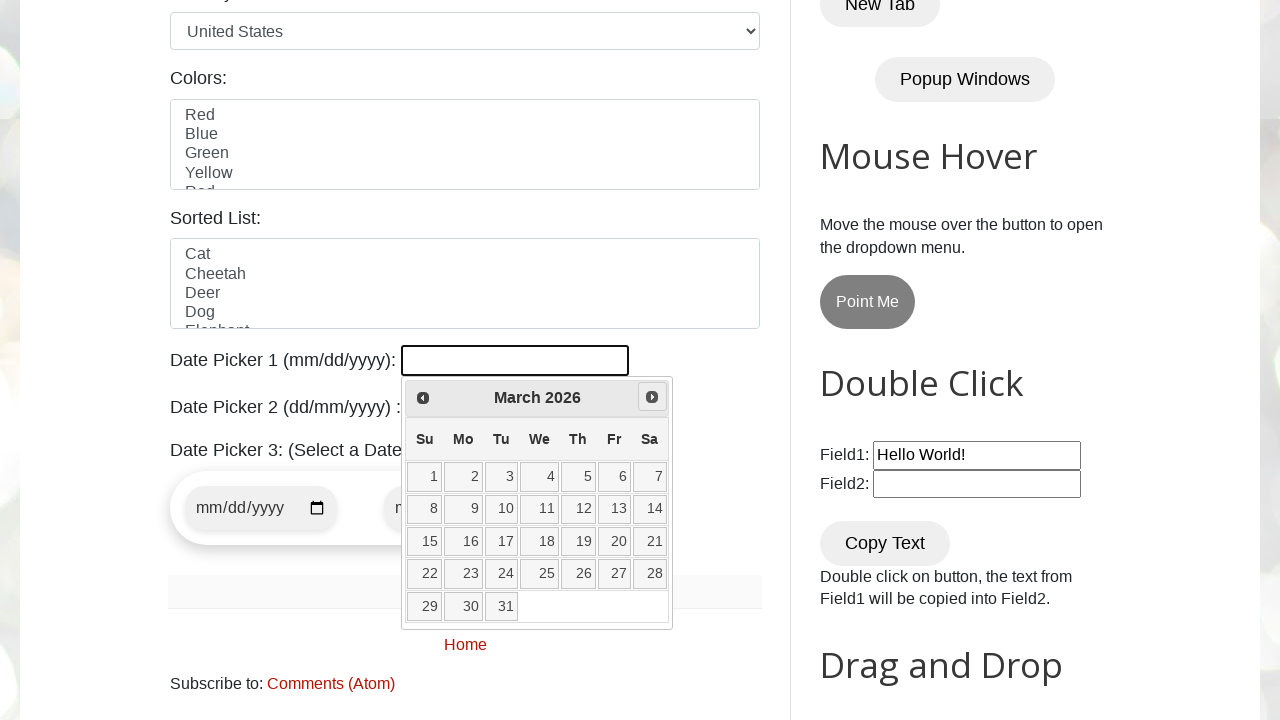

Clicked next month button to navigate towards August (currently on March) at (652, 397) on span.ui-icon-circle-triangle-e
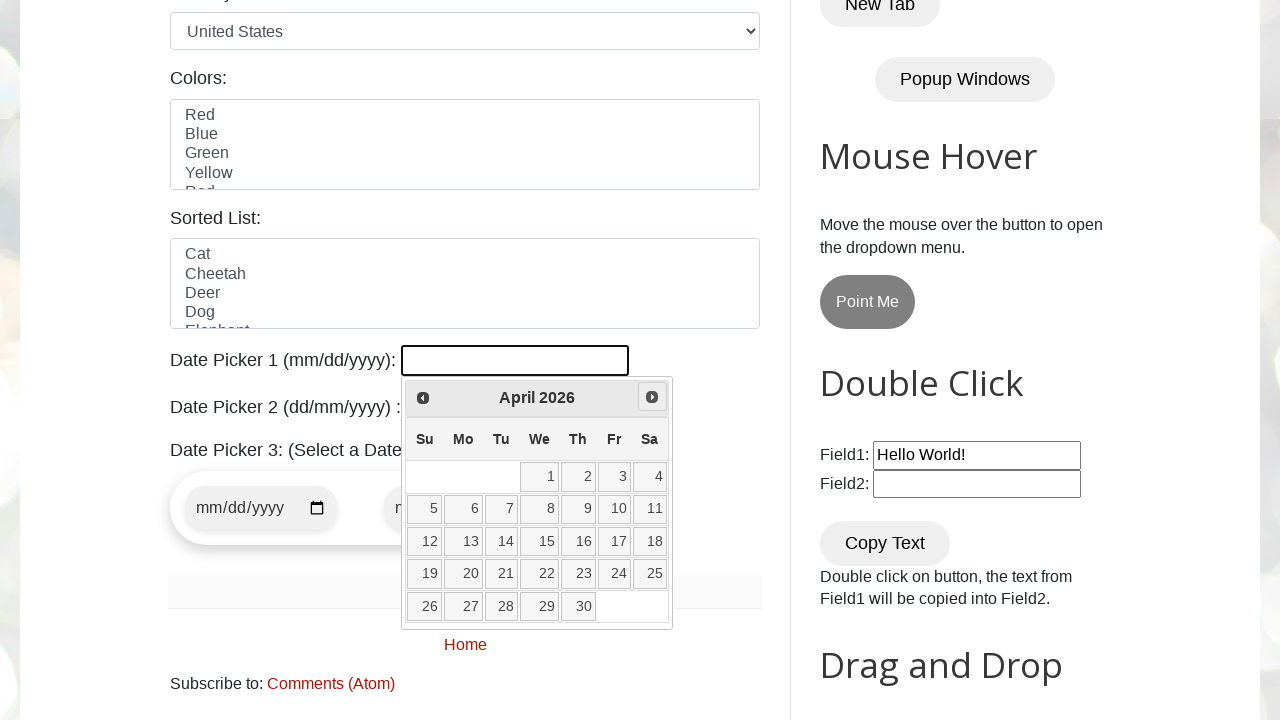

Waited for calendar to update after month navigation
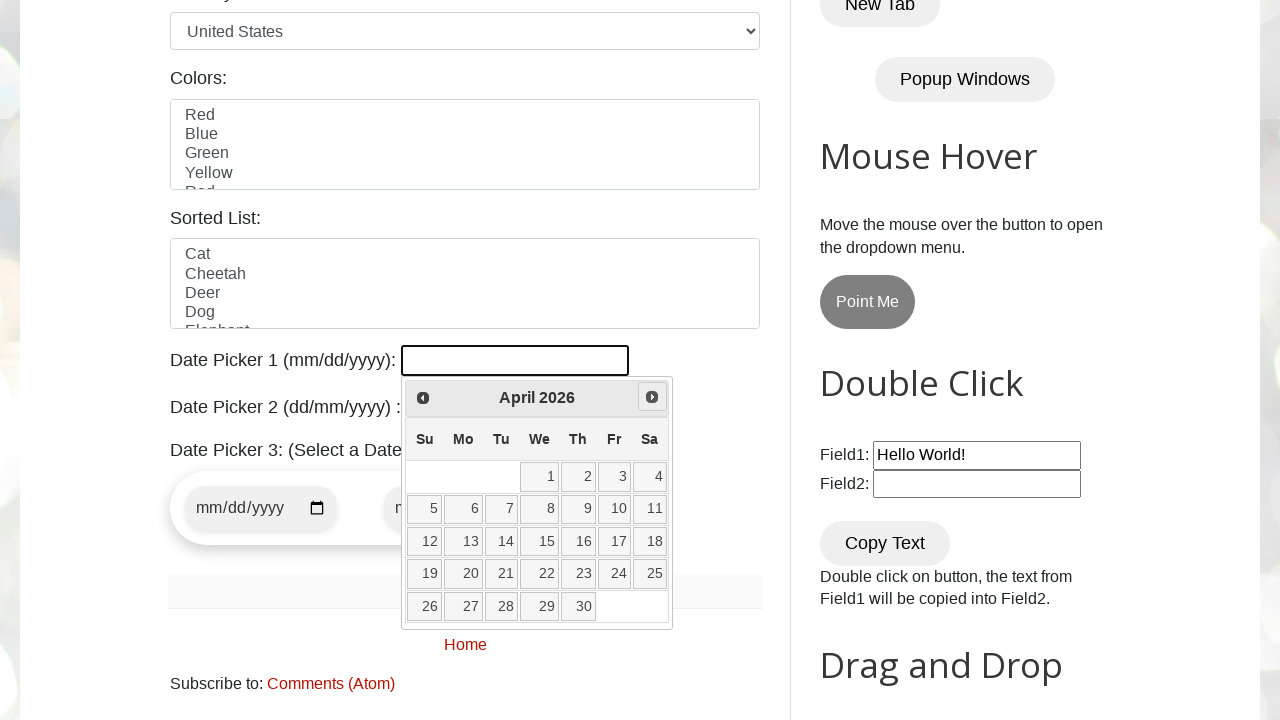

Clicked next month button to navigate towards August (currently on April) at (652, 397) on span.ui-icon-circle-triangle-e
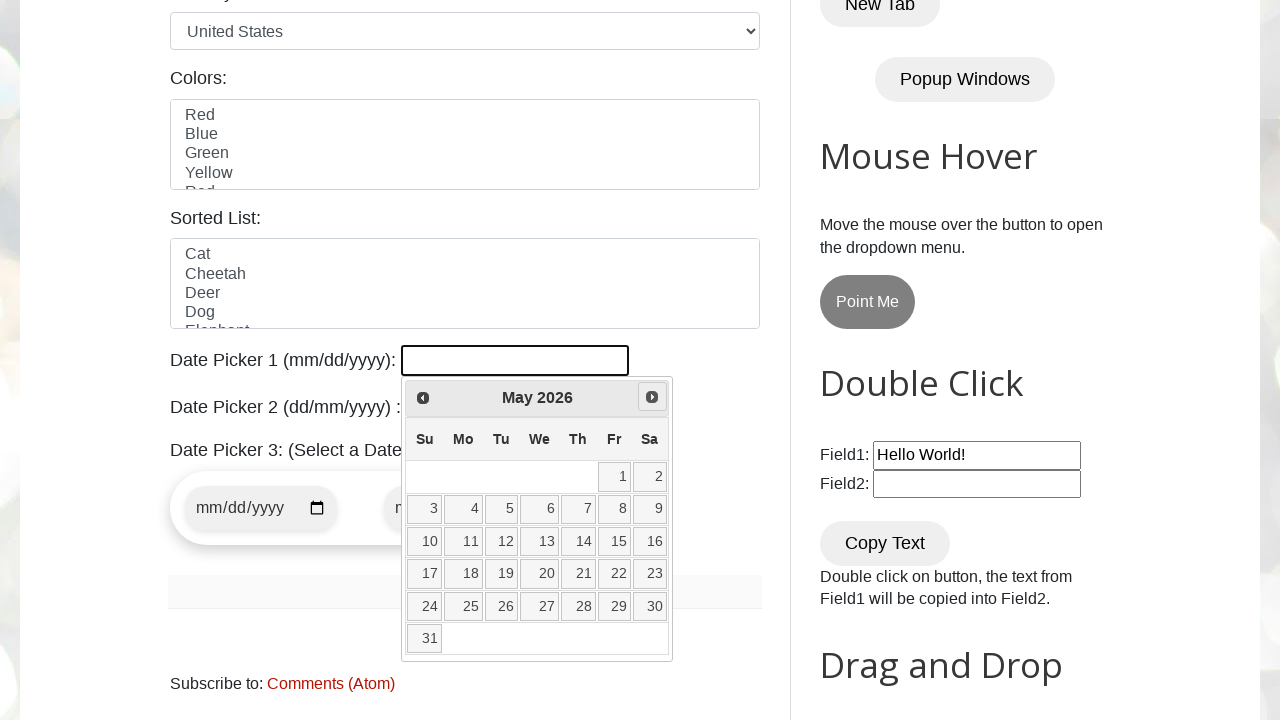

Waited for calendar to update after month navigation
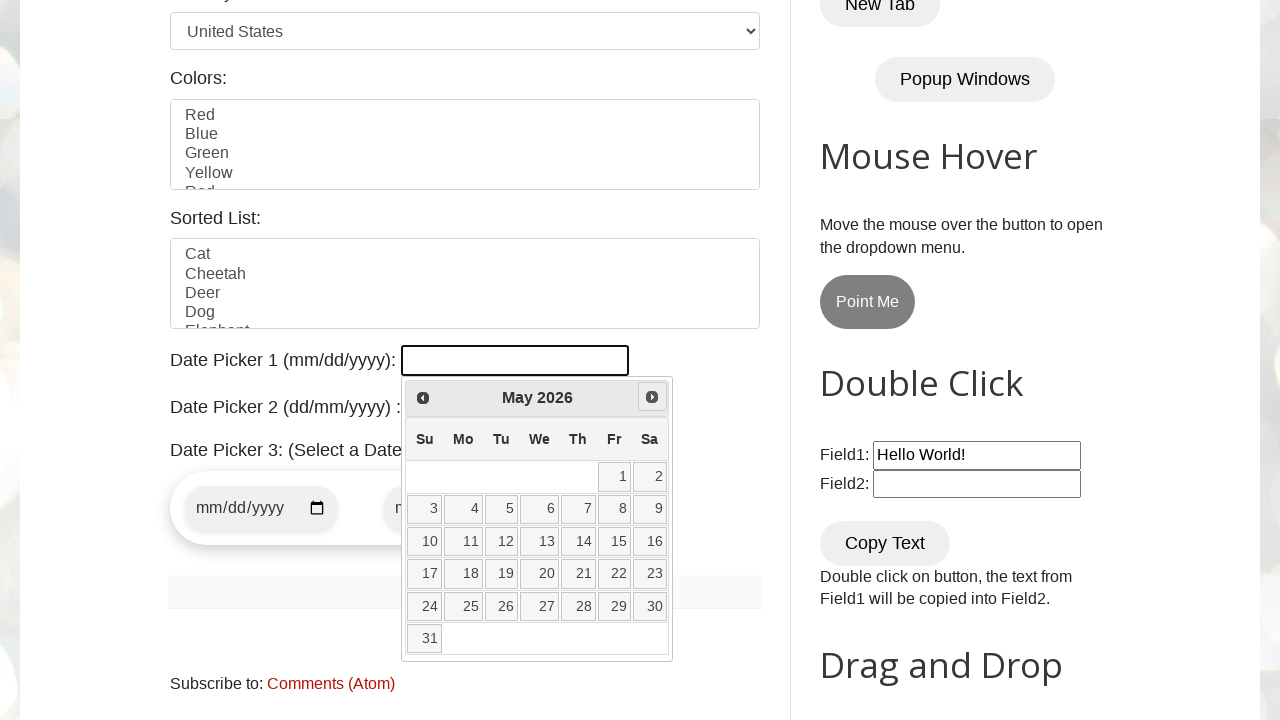

Clicked next month button to navigate towards August (currently on May) at (652, 397) on span.ui-icon-circle-triangle-e
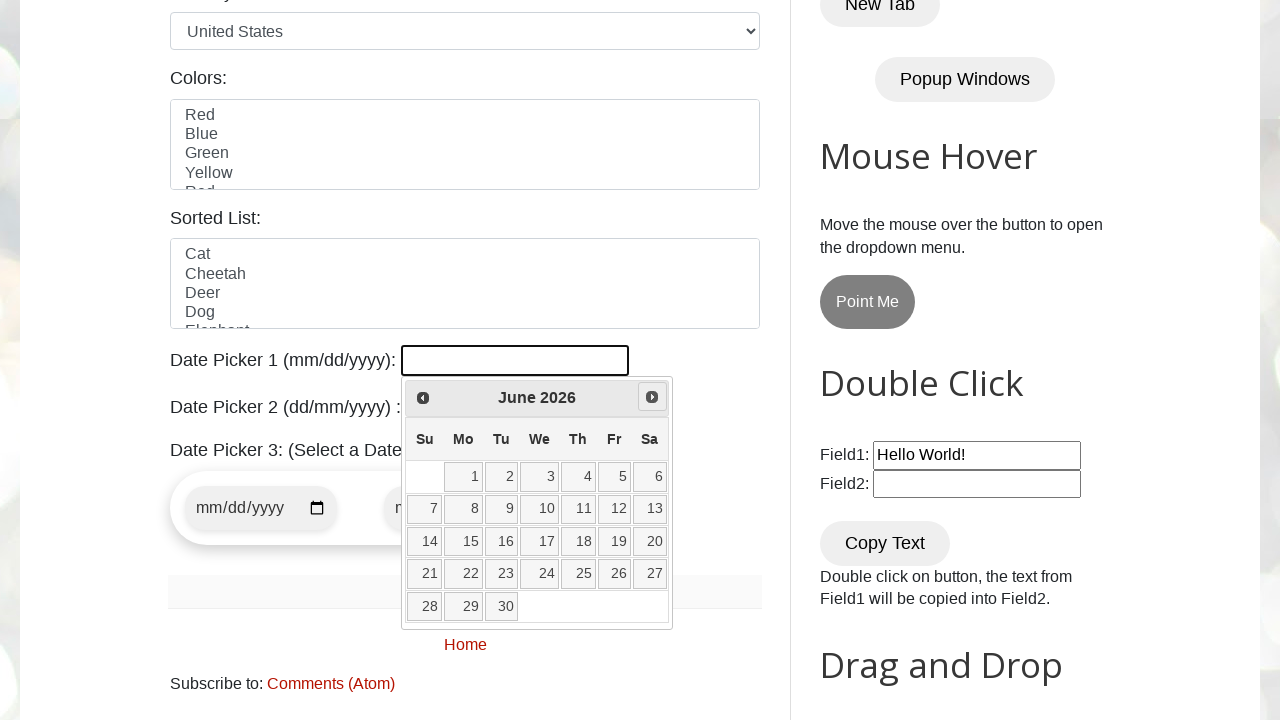

Waited for calendar to update after month navigation
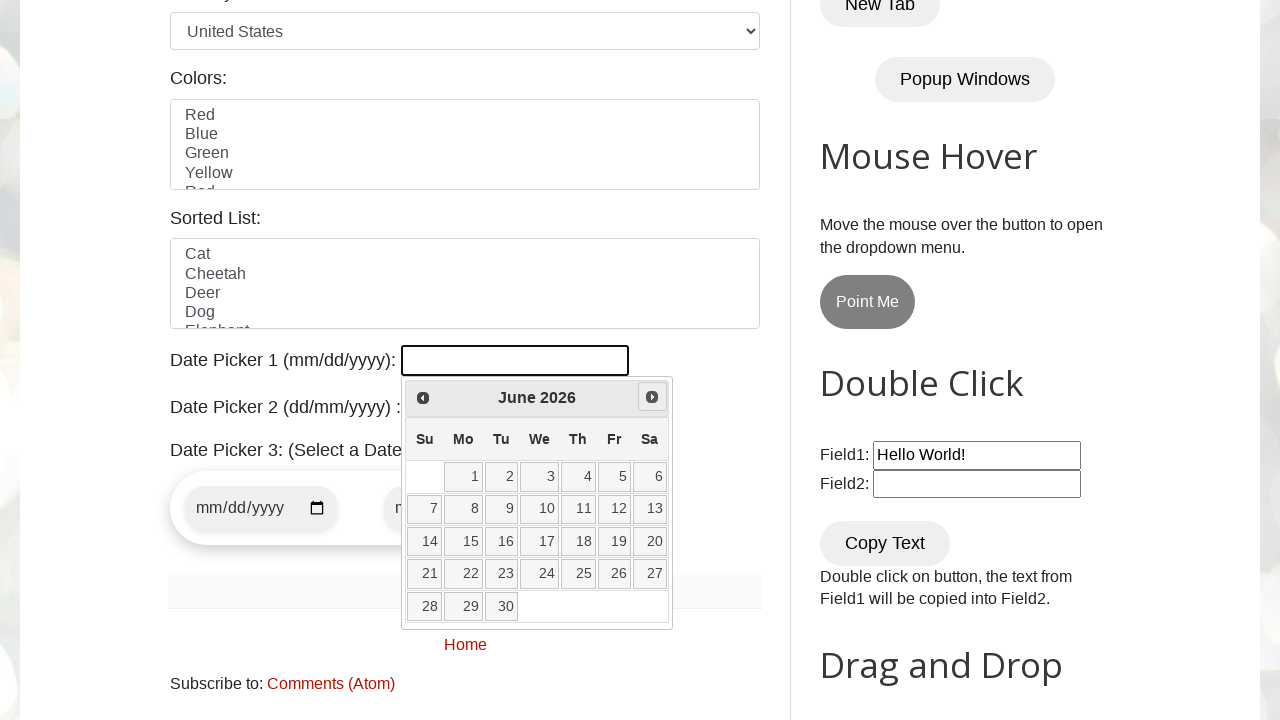

Clicked next month button to navigate towards August (currently on June) at (652, 397) on span.ui-icon-circle-triangle-e
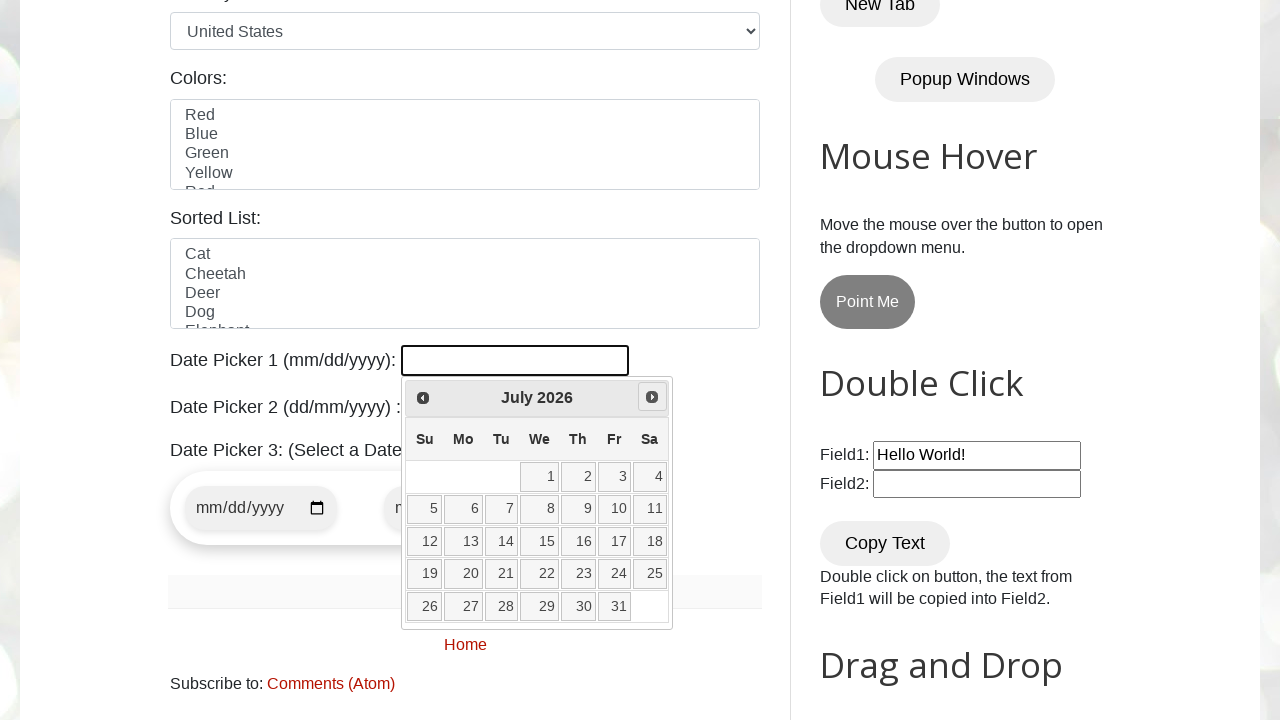

Waited for calendar to update after month navigation
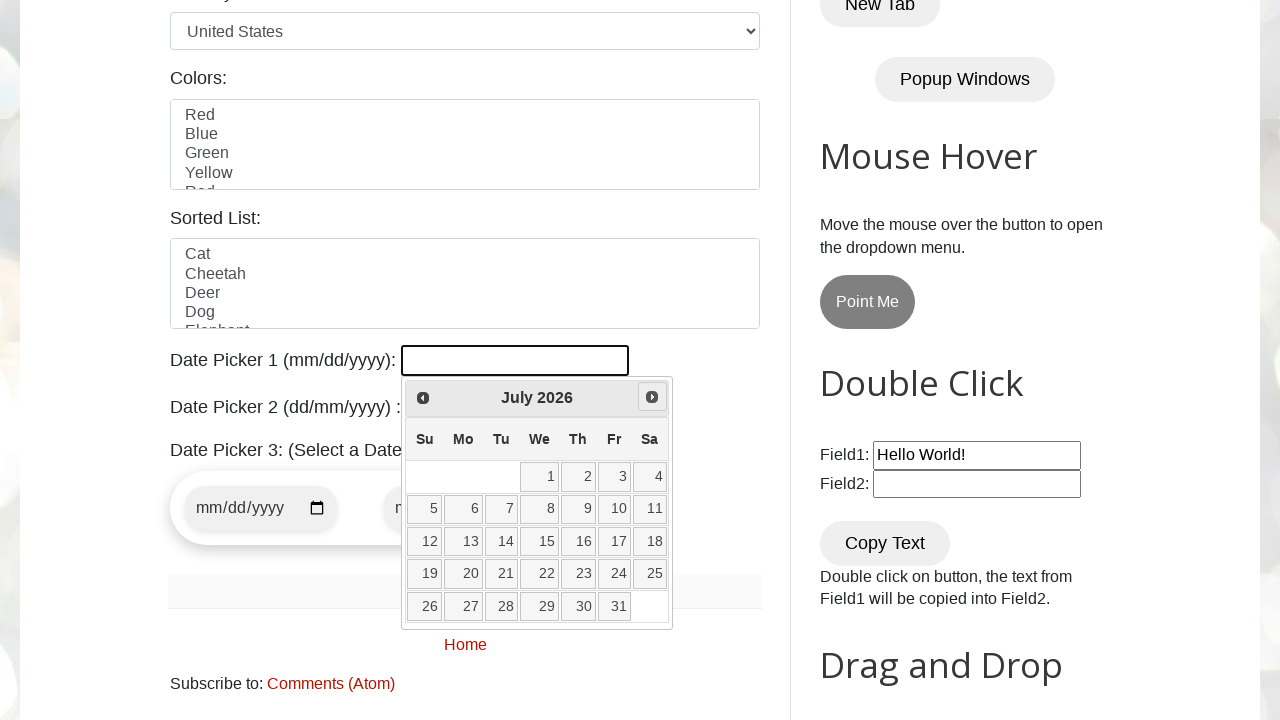

Clicked next month button to navigate towards August (currently on July) at (652, 397) on span.ui-icon-circle-triangle-e
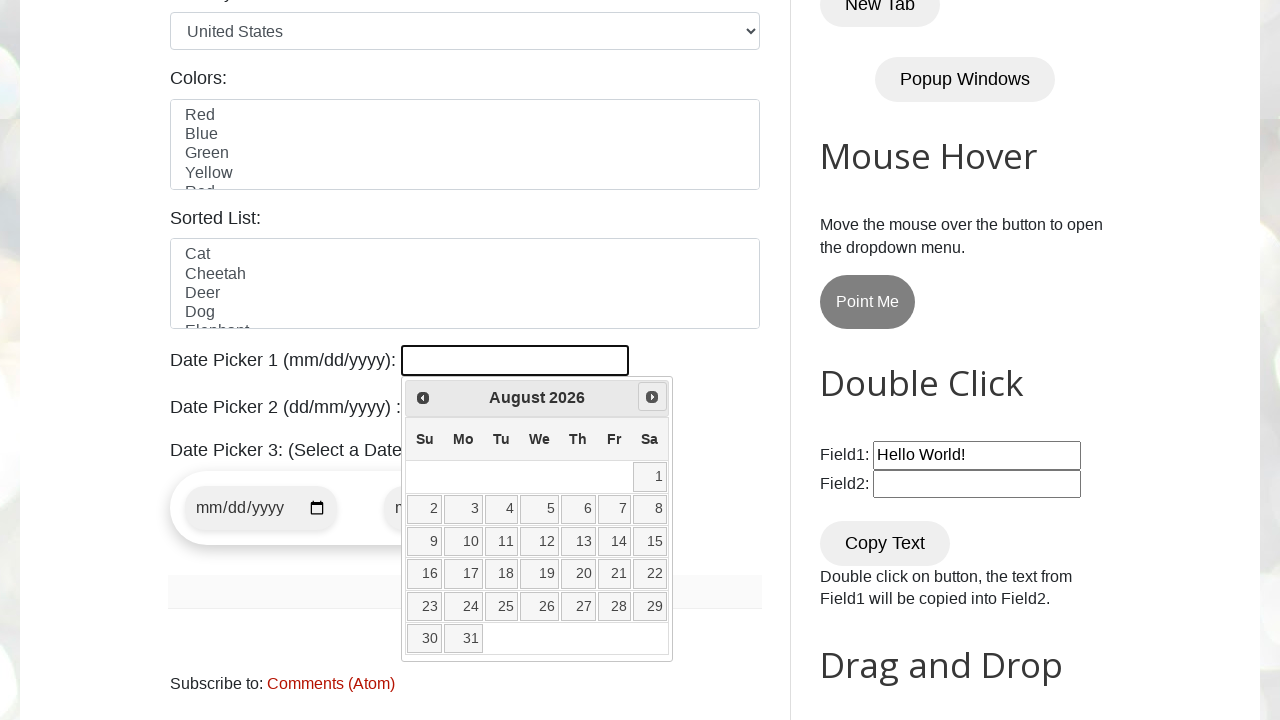

Waited for calendar to update after month navigation
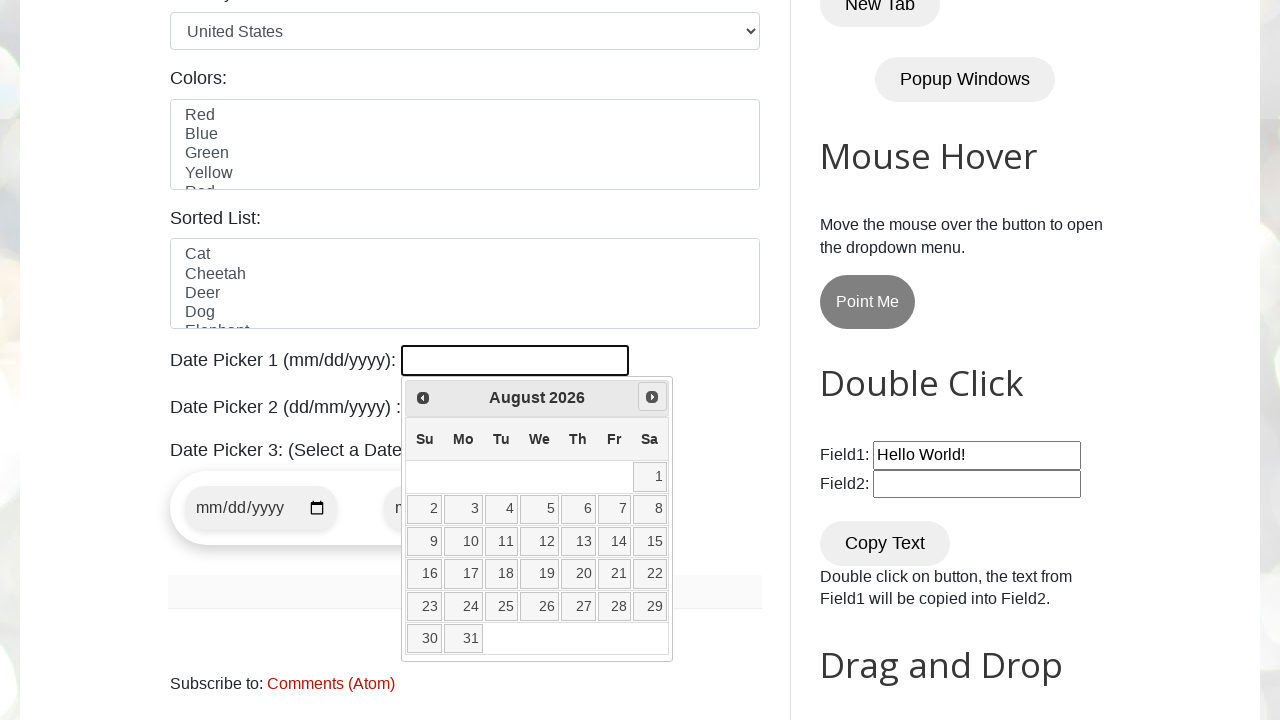

Selected day 10 from the August calendar at (463, 542) on a:text-is('10')
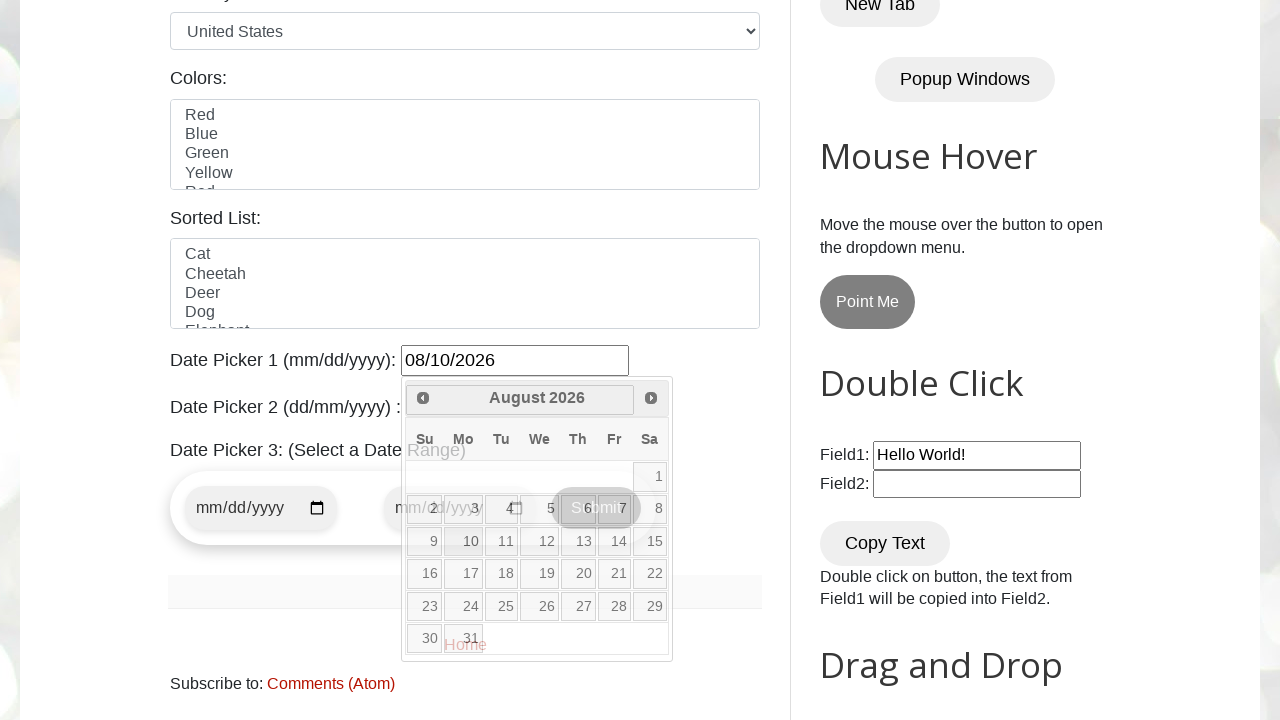

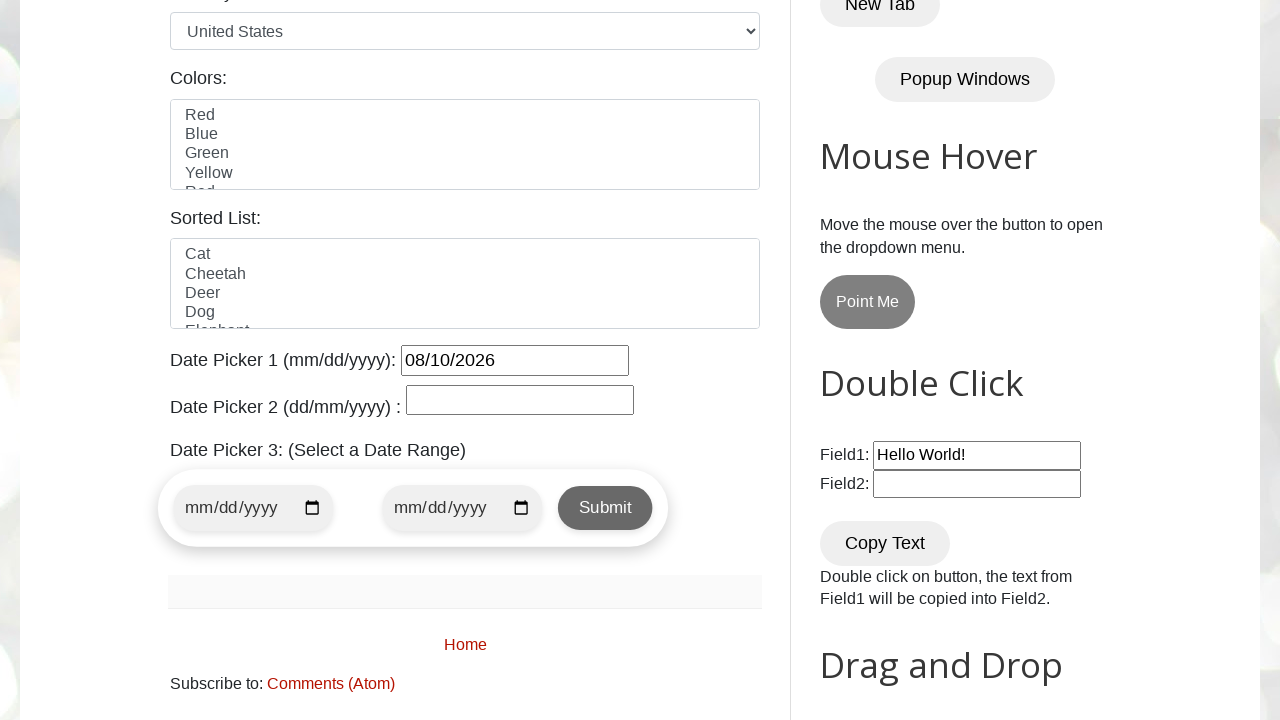